Tests dynamic loading functionality by clicking a start button and verifying that a hidden "Hello World!" element becomes visible after loading completes

Starting URL: https://the-internet.herokuapp.com/dynamic_loading/1

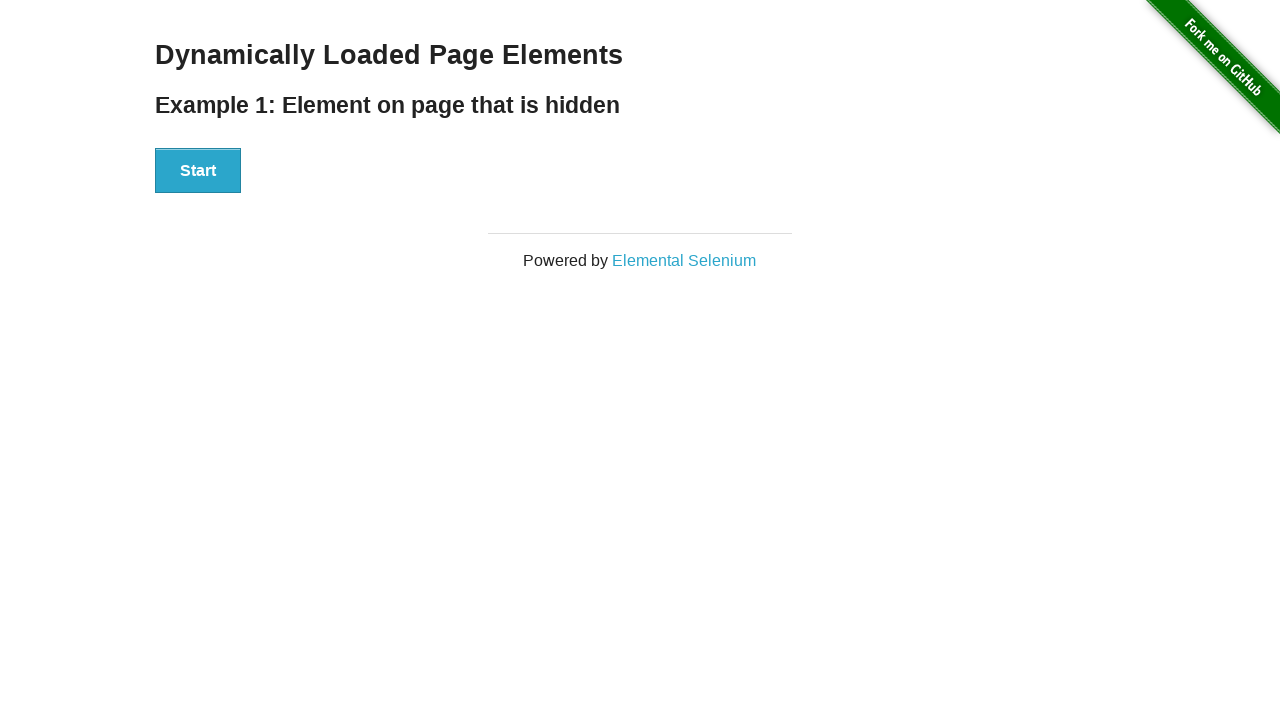

Located the 'Hello World!' element
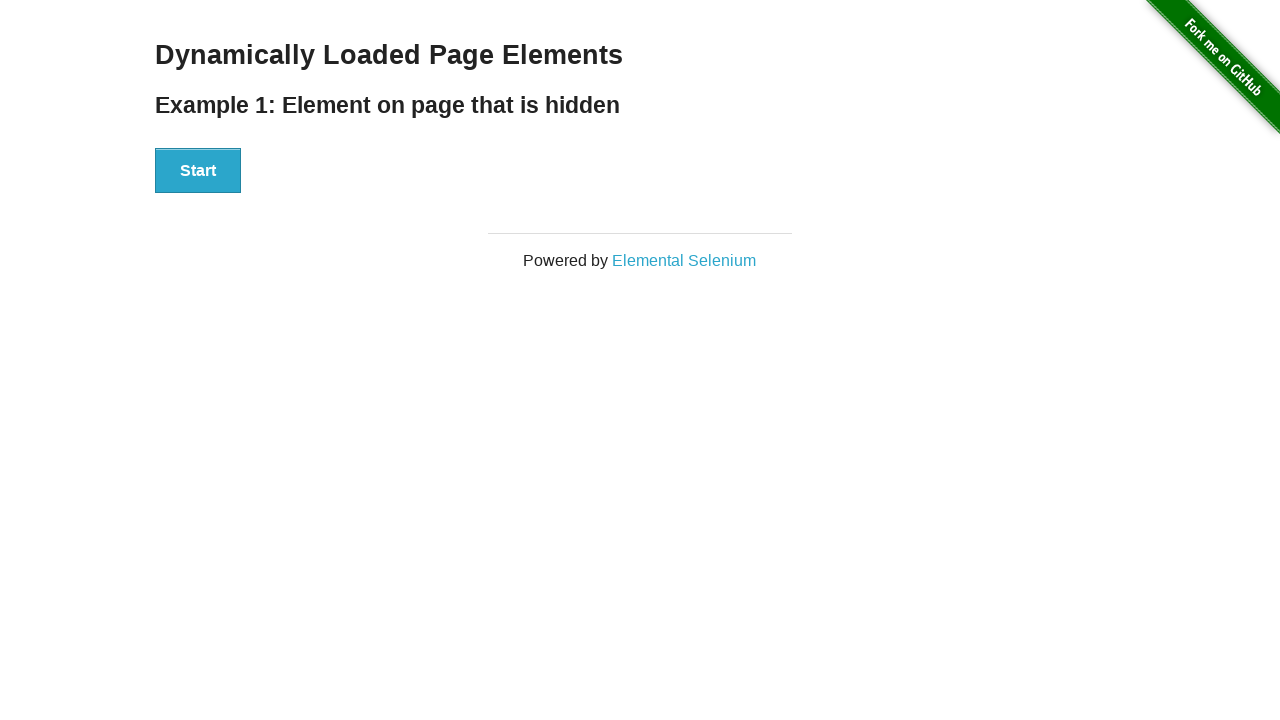

Verified that 'Hello World!' element is not visible initially
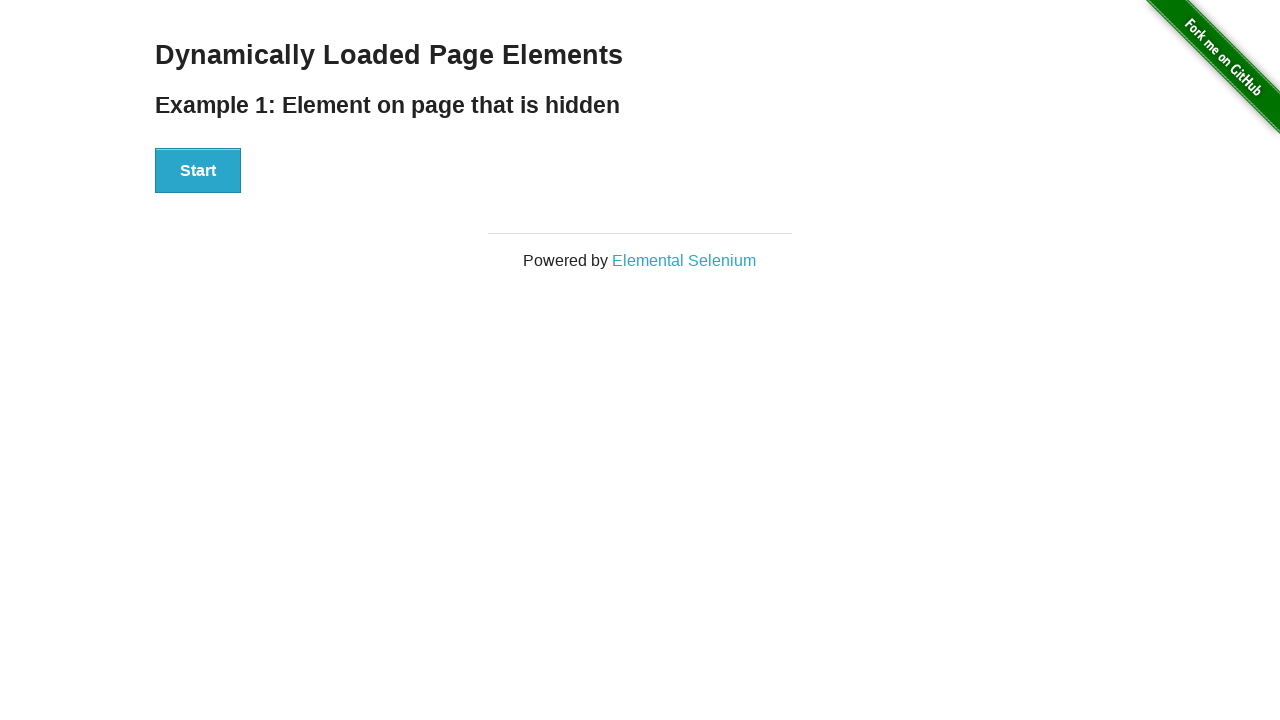

Clicked the start button to trigger dynamic loading at (198, 171) on #start>button
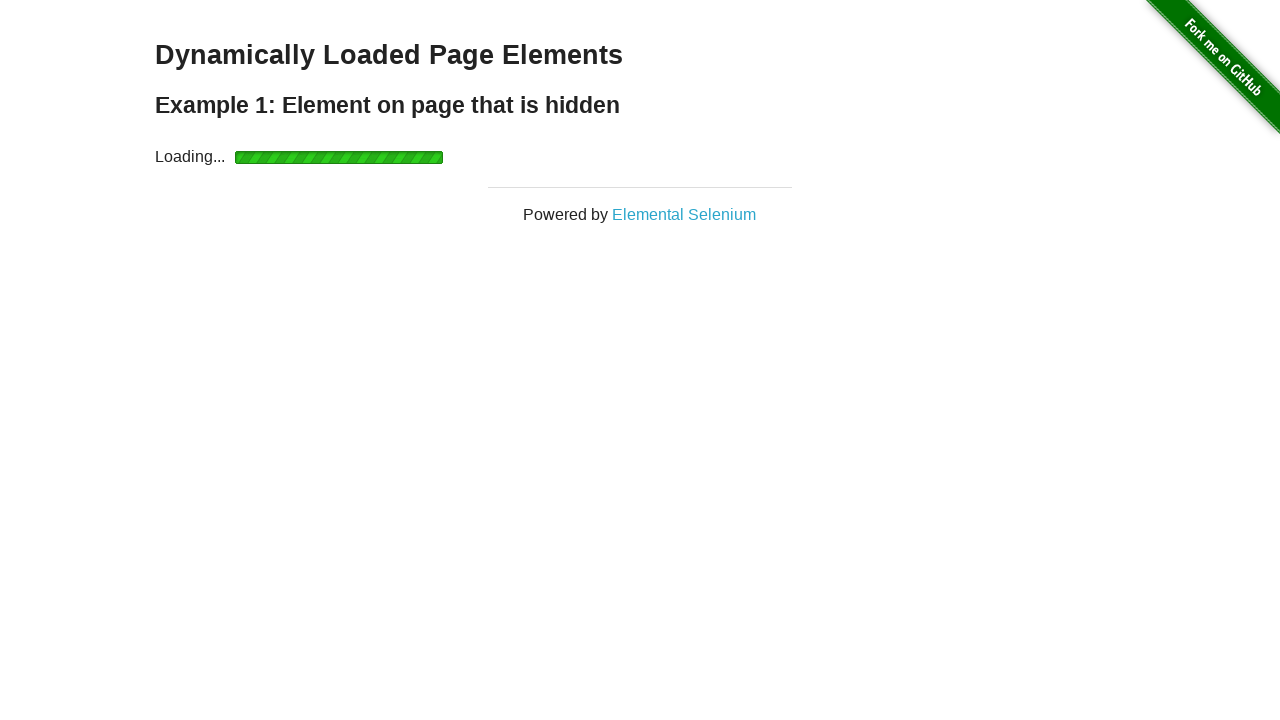

Waited for 'Hello World!' element to become visible after loading completed
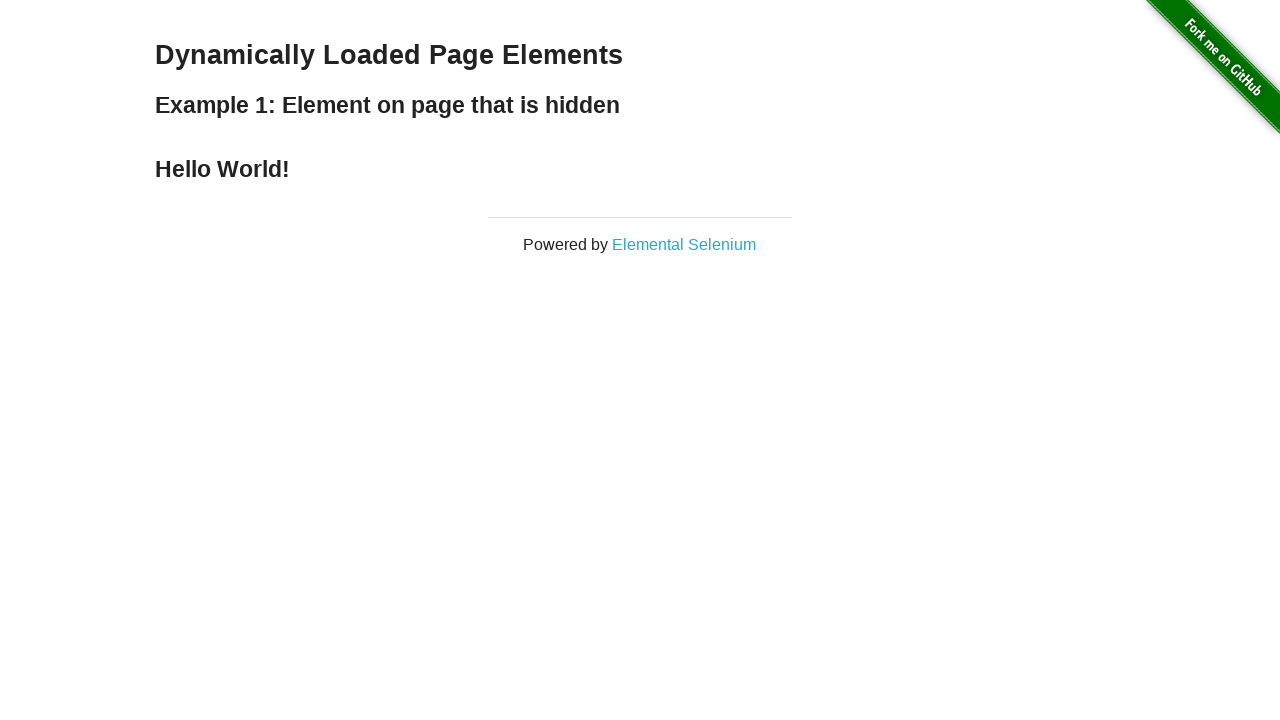

Verified that 'Hello World!' element is now visible after loading
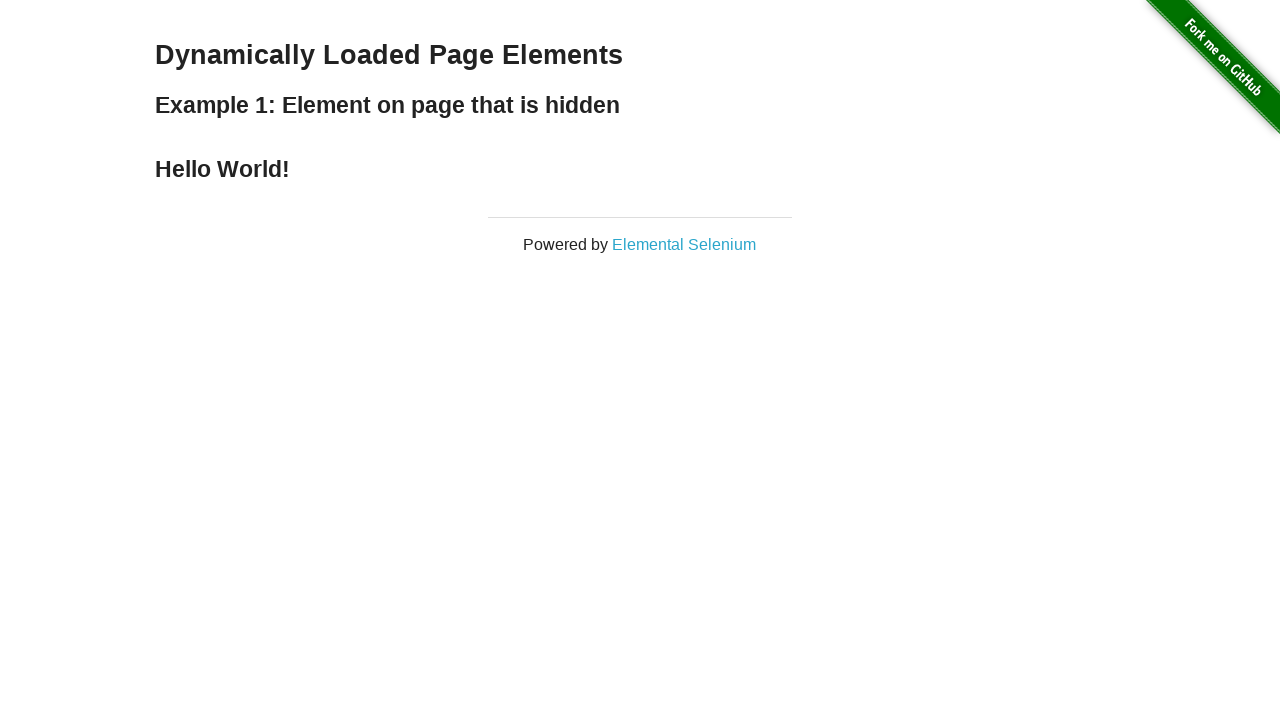

Verified that the element text content is 'Hello World!'
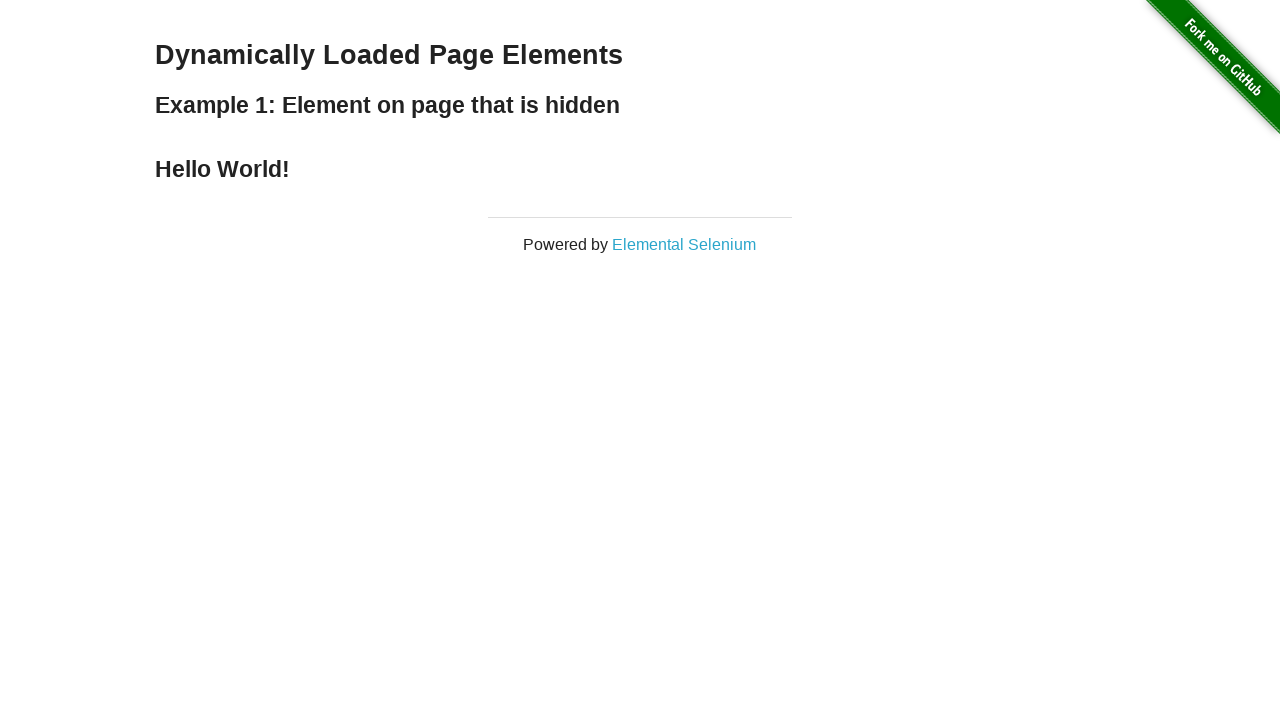

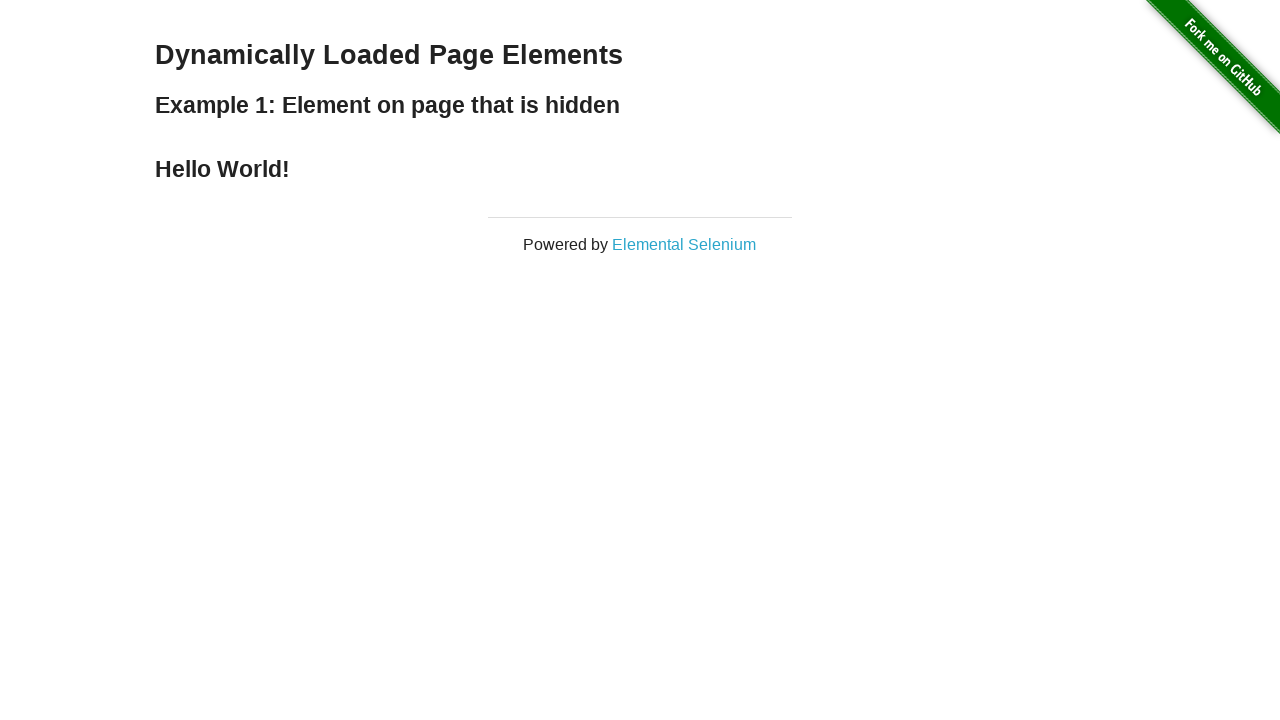